Tests hover/tooltip functionality by hovering over a button and verifying the tooltip text appears.

Starting URL: https://demoqa.com/tool-tips

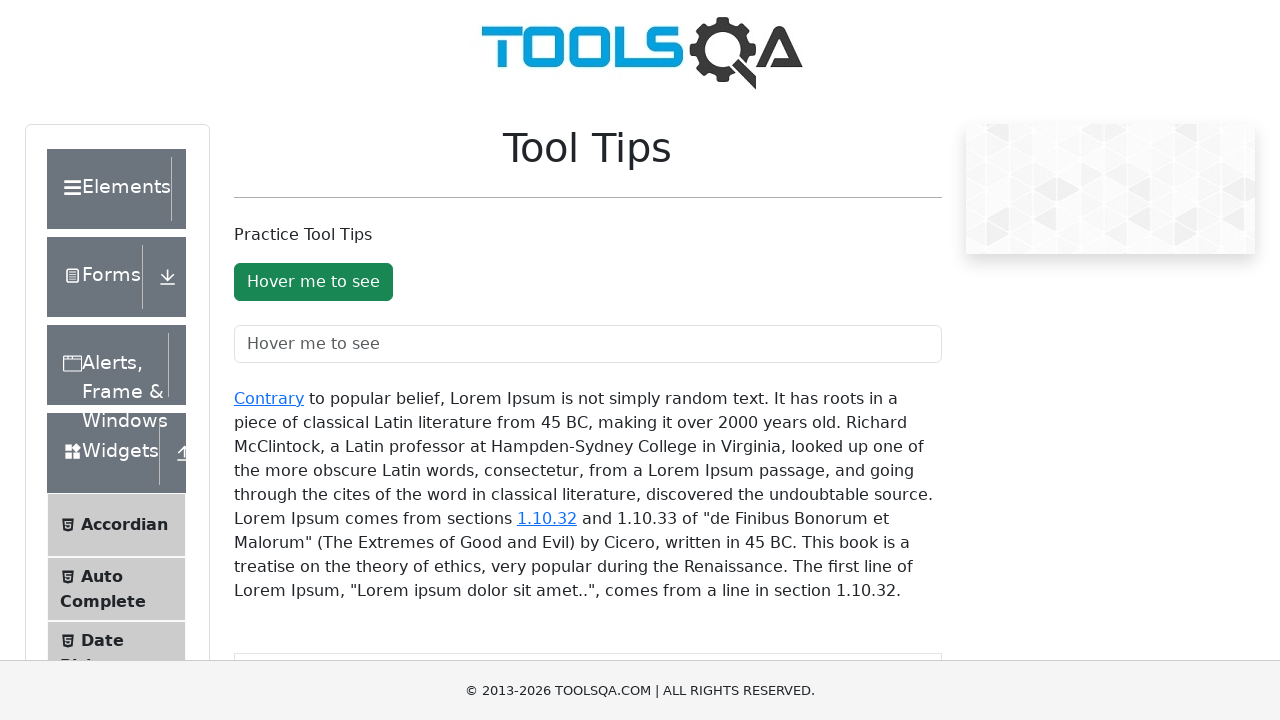

Tool-tip button element is visible
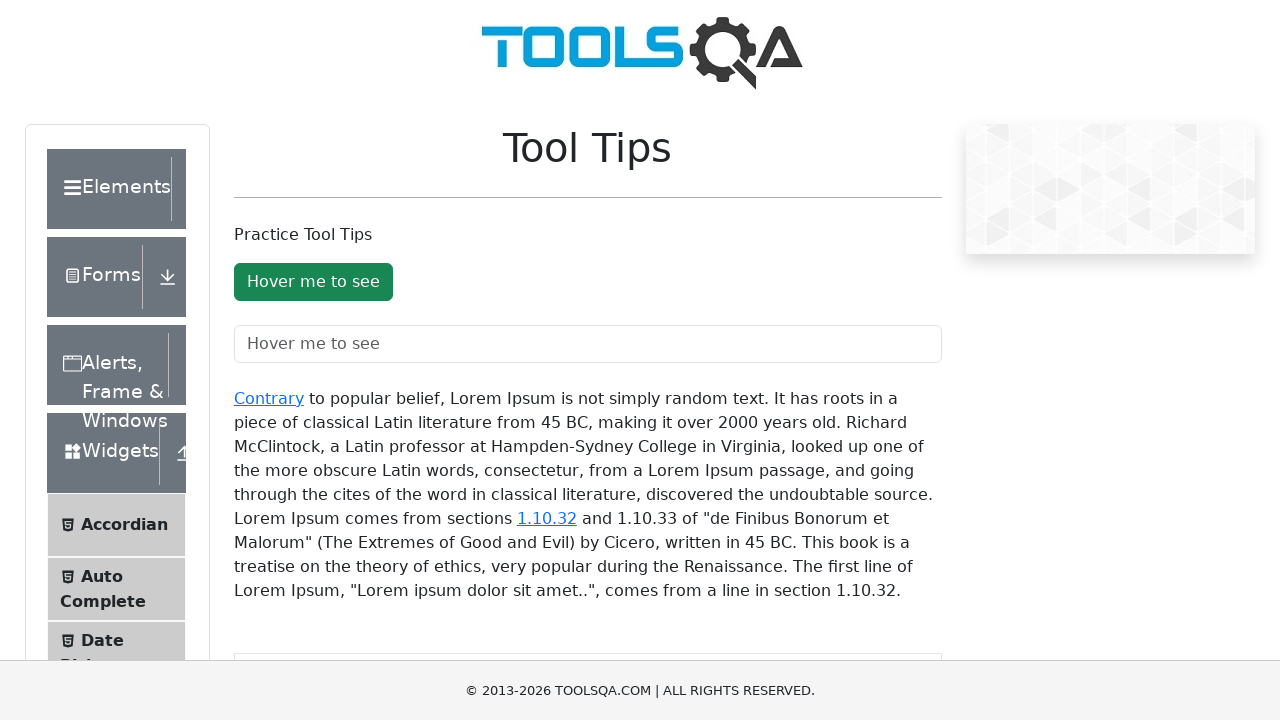

Hovered over the tool-tip button at (313, 282) on #toolTipButton
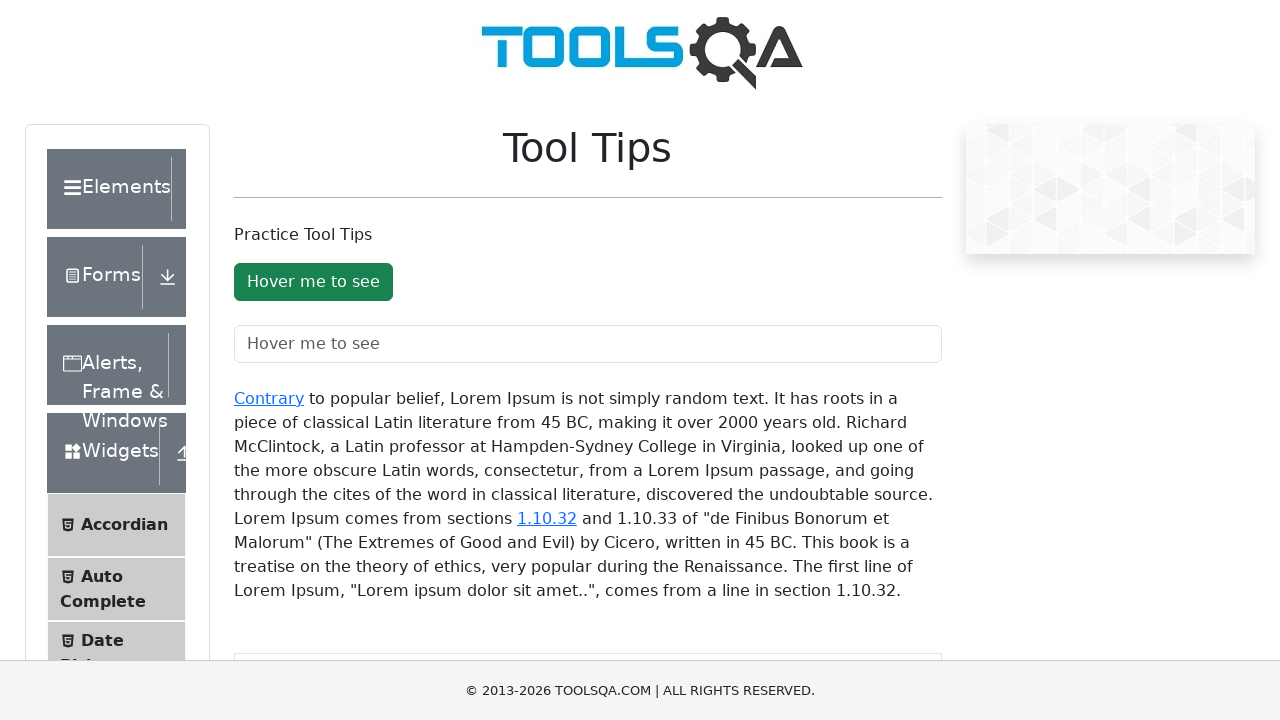

Tooltip element is now visible
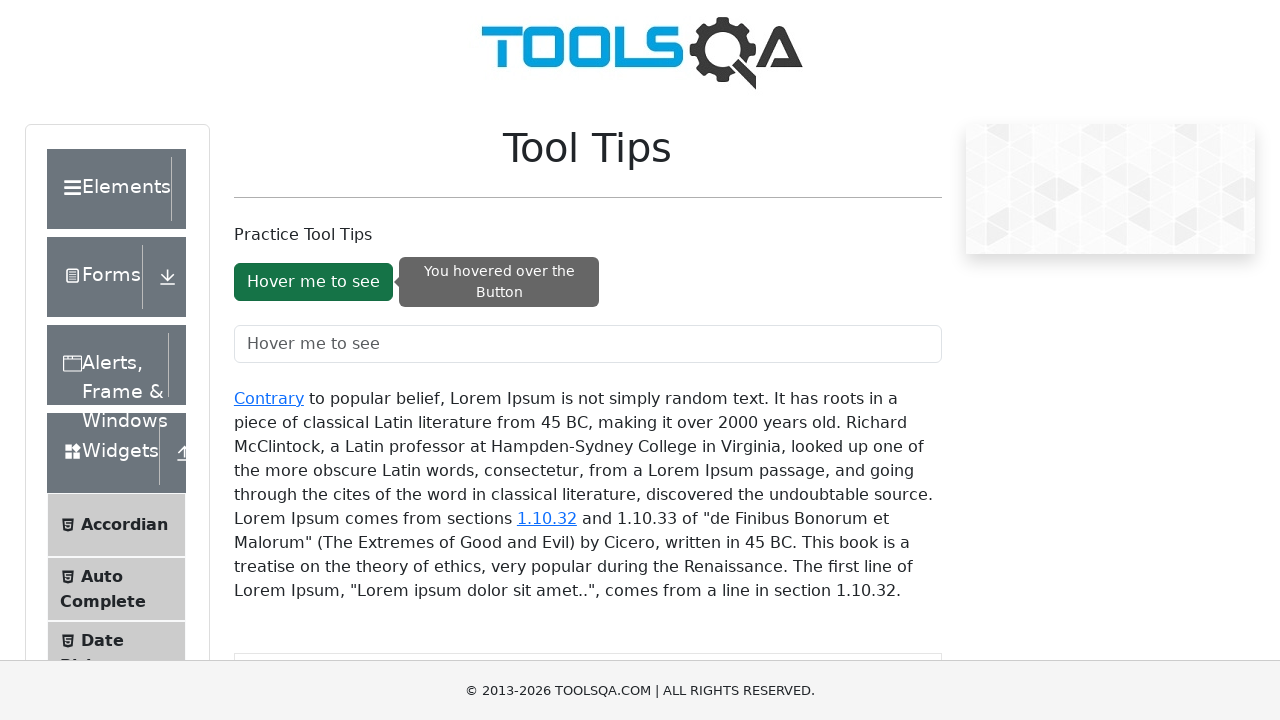

Retrieved tooltip text: 'You hovered over the Button'
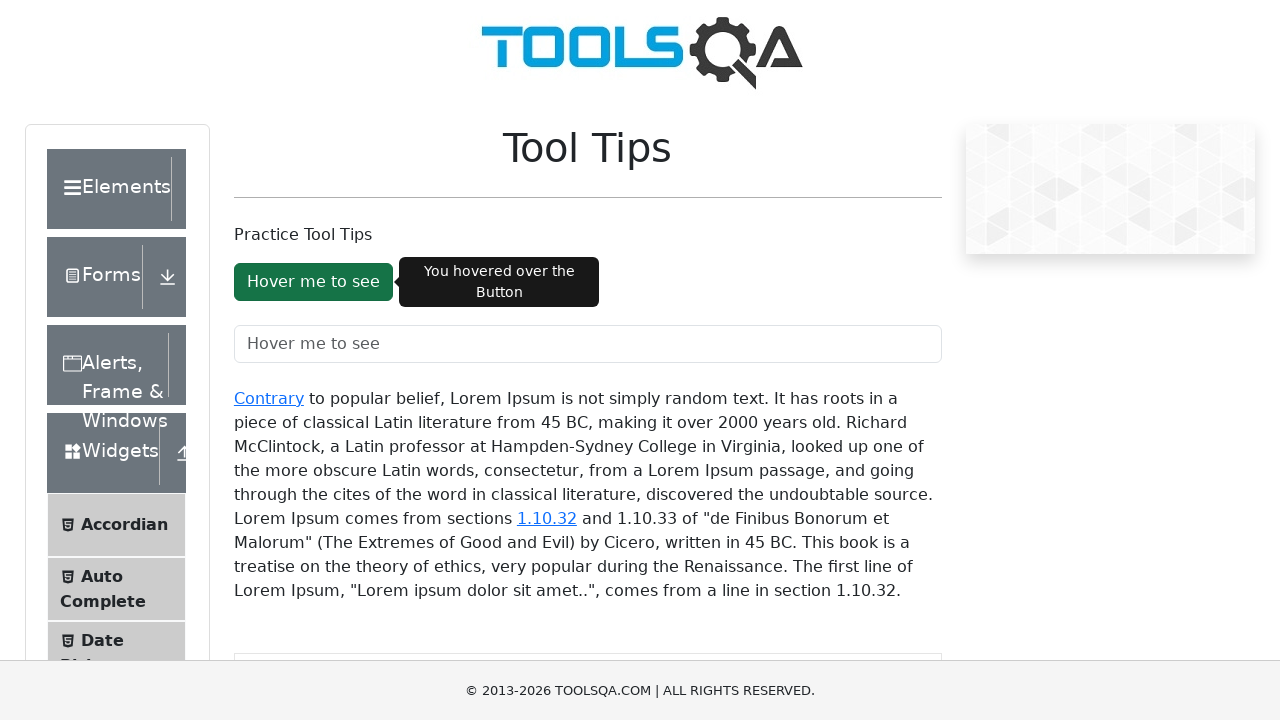

Verified tooltip text matches expected value 'You hovered over the Button'
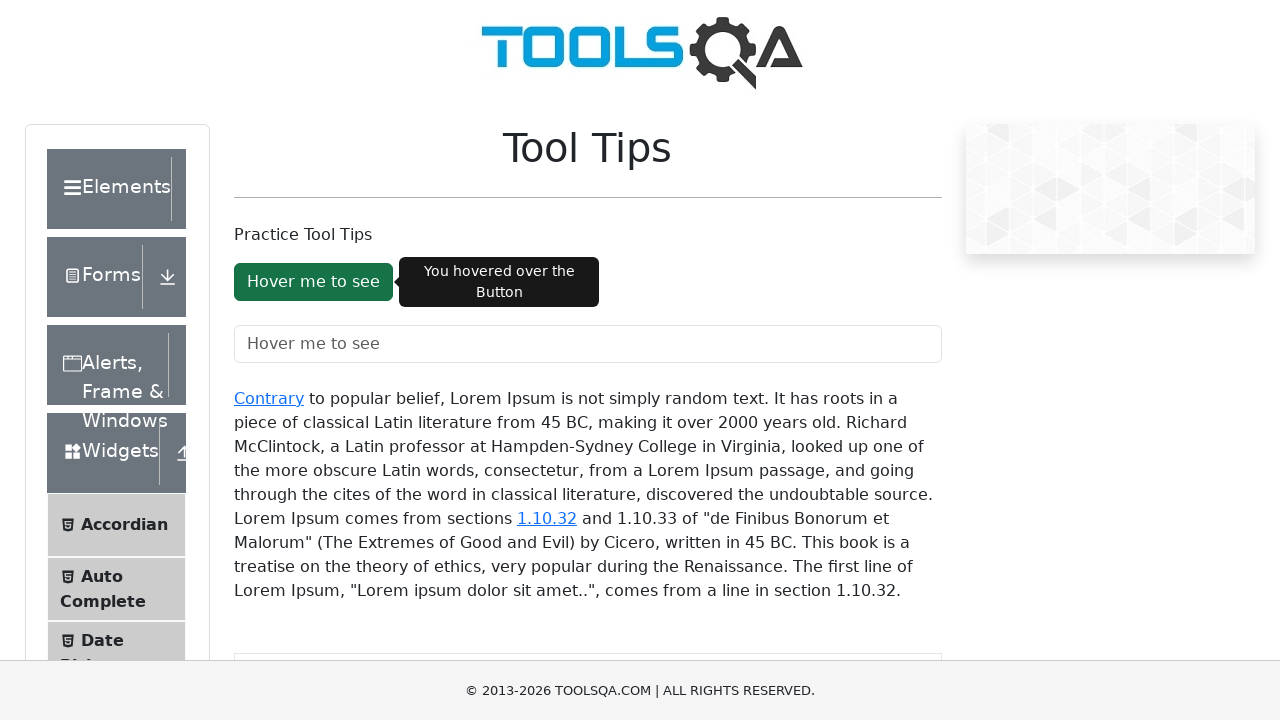

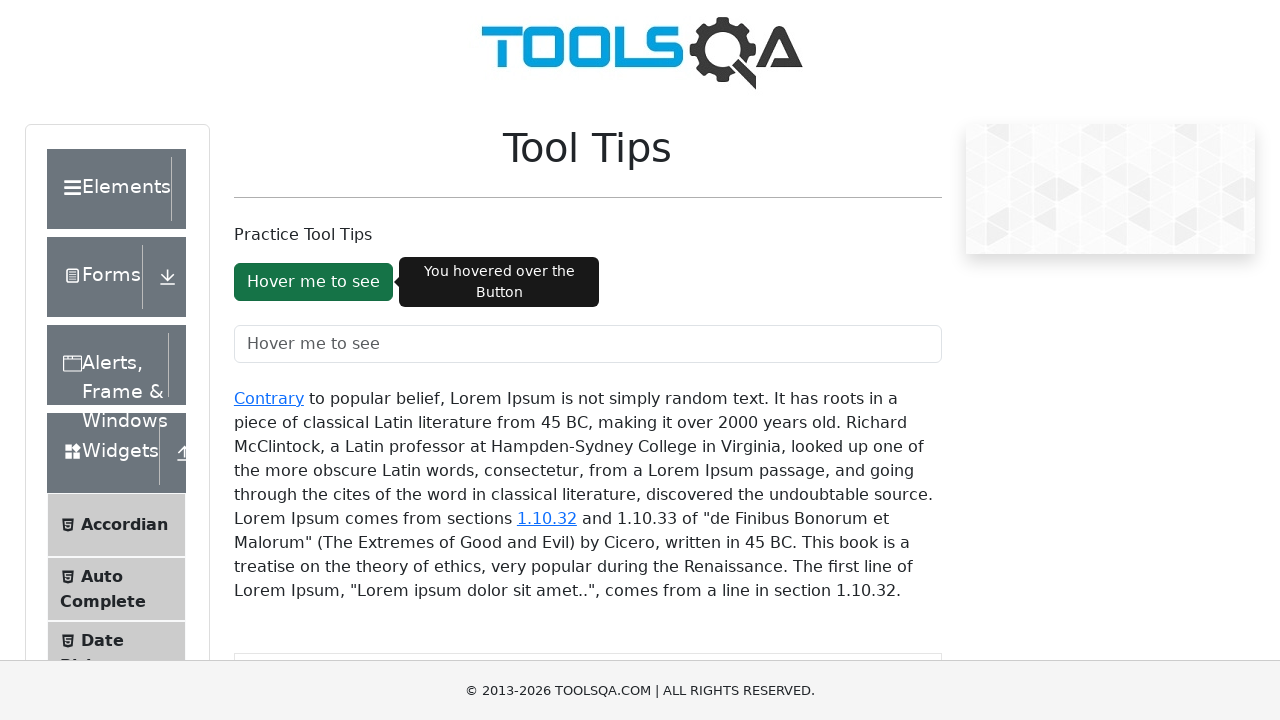